Tests web table interaction with pagination by locating a product table, verifying column and row counts, selecting specific products via checkboxes, and navigating through pagination pages.

Starting URL: https://testautomationpractice.blogspot.com/

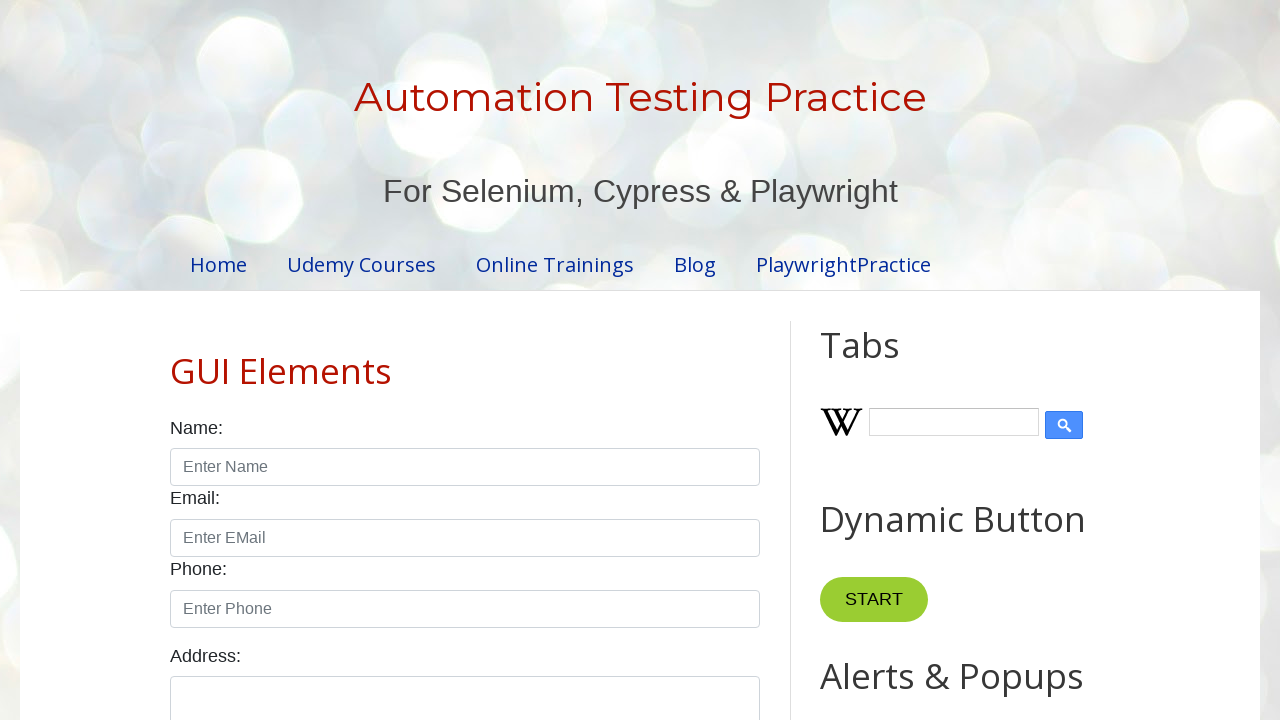

Located product table by ID 'productTable'
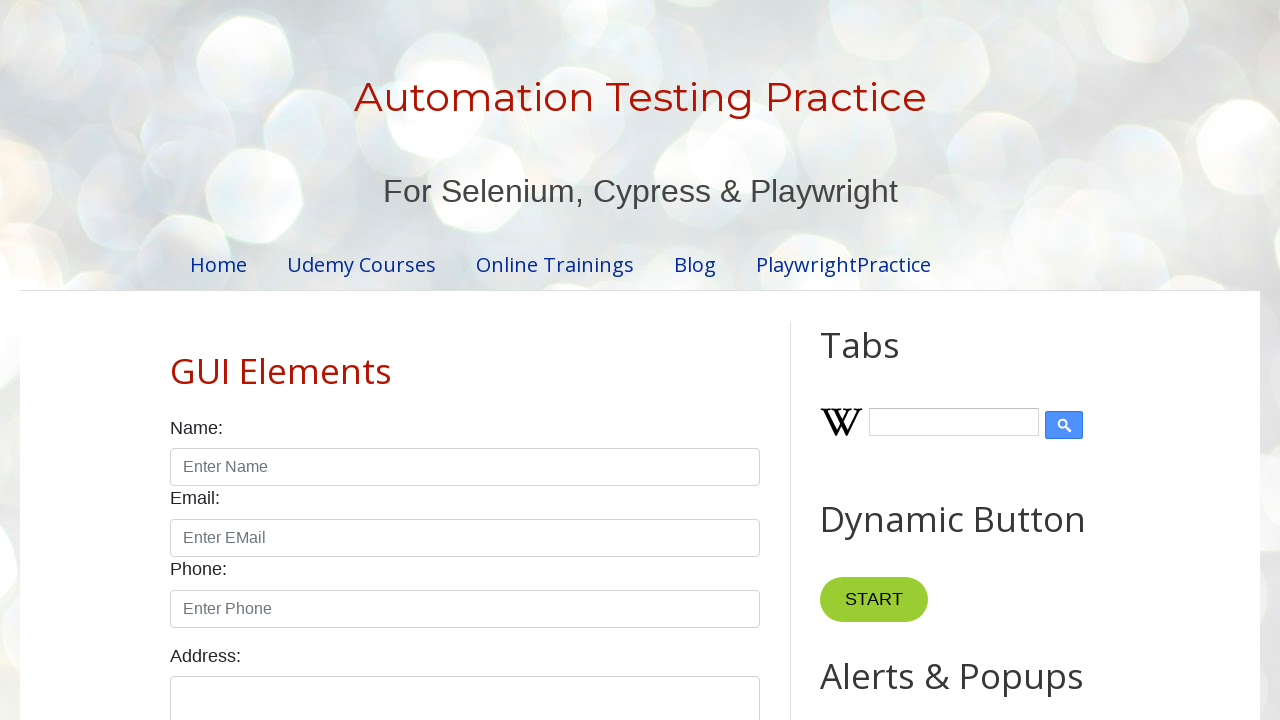

Located table header columns
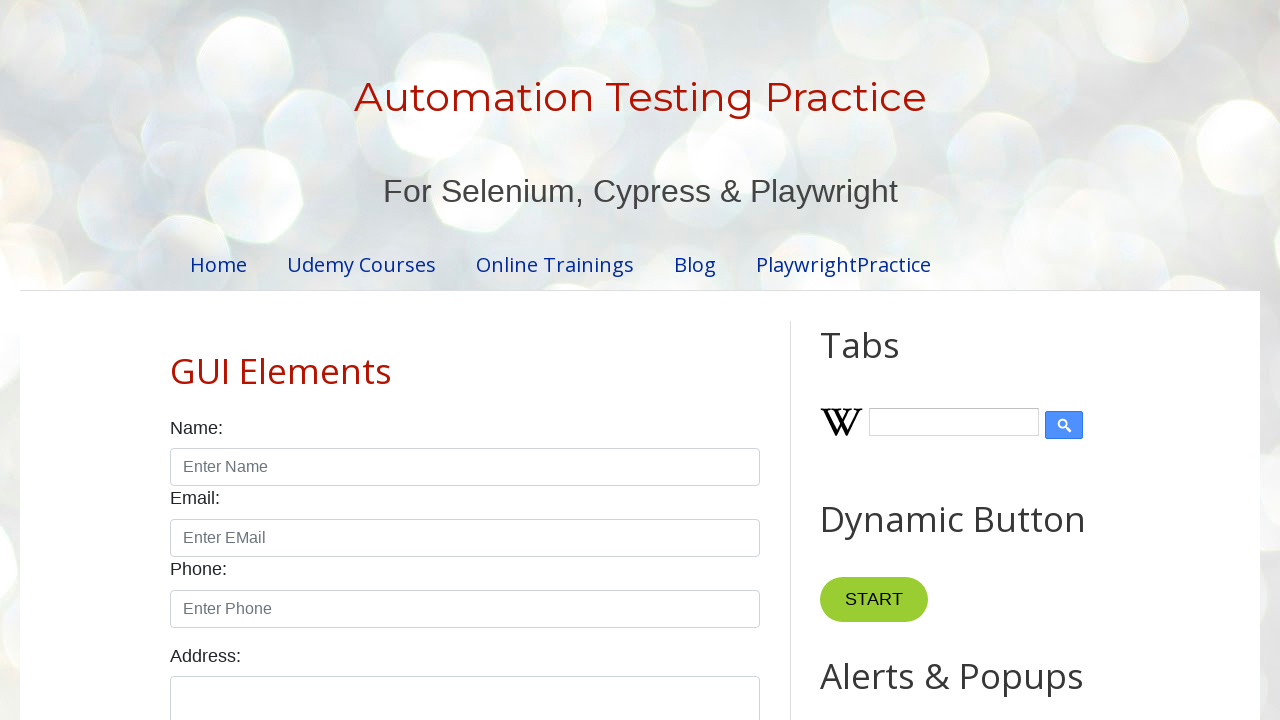

Verified table has 4 columns
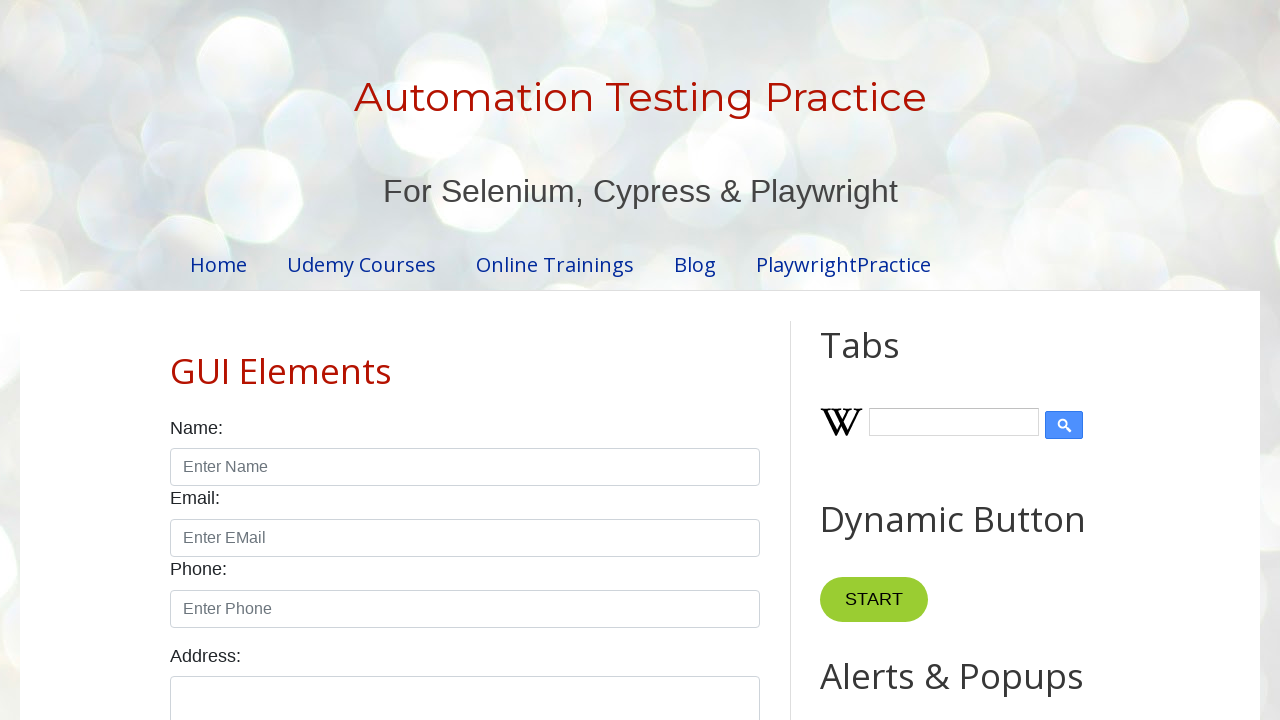

Located table body rows
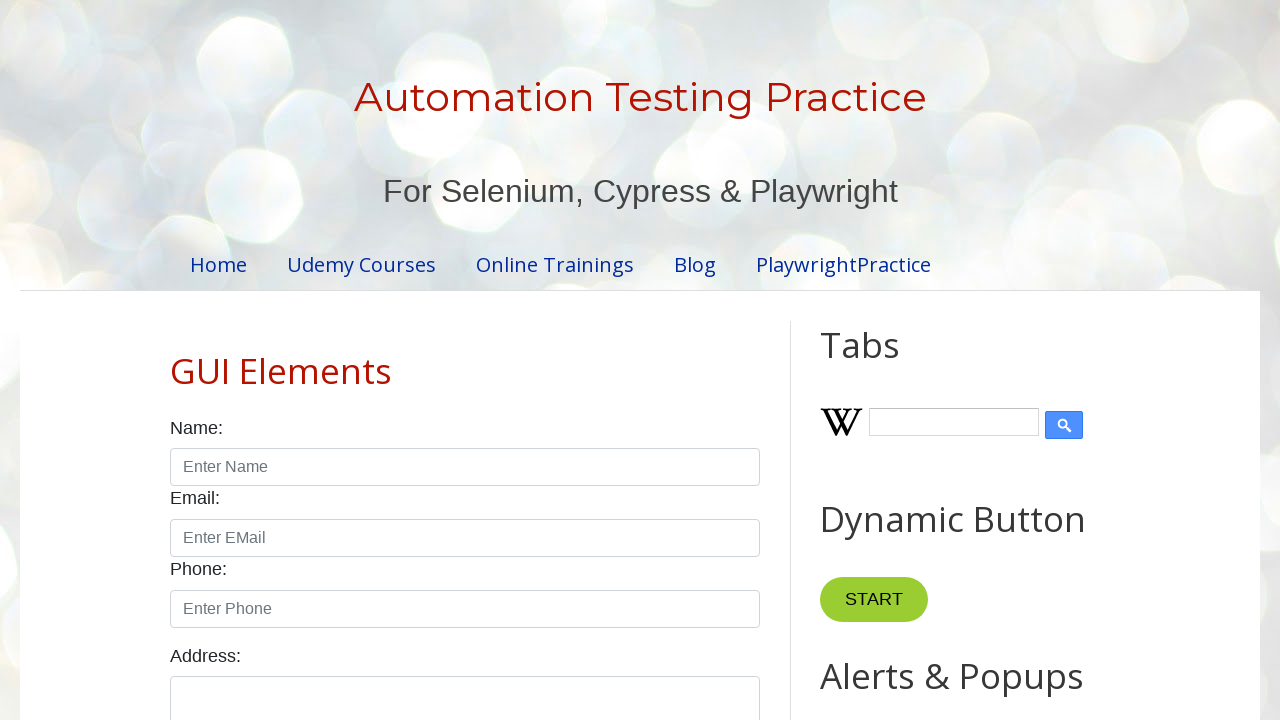

Verified table has 5 rows
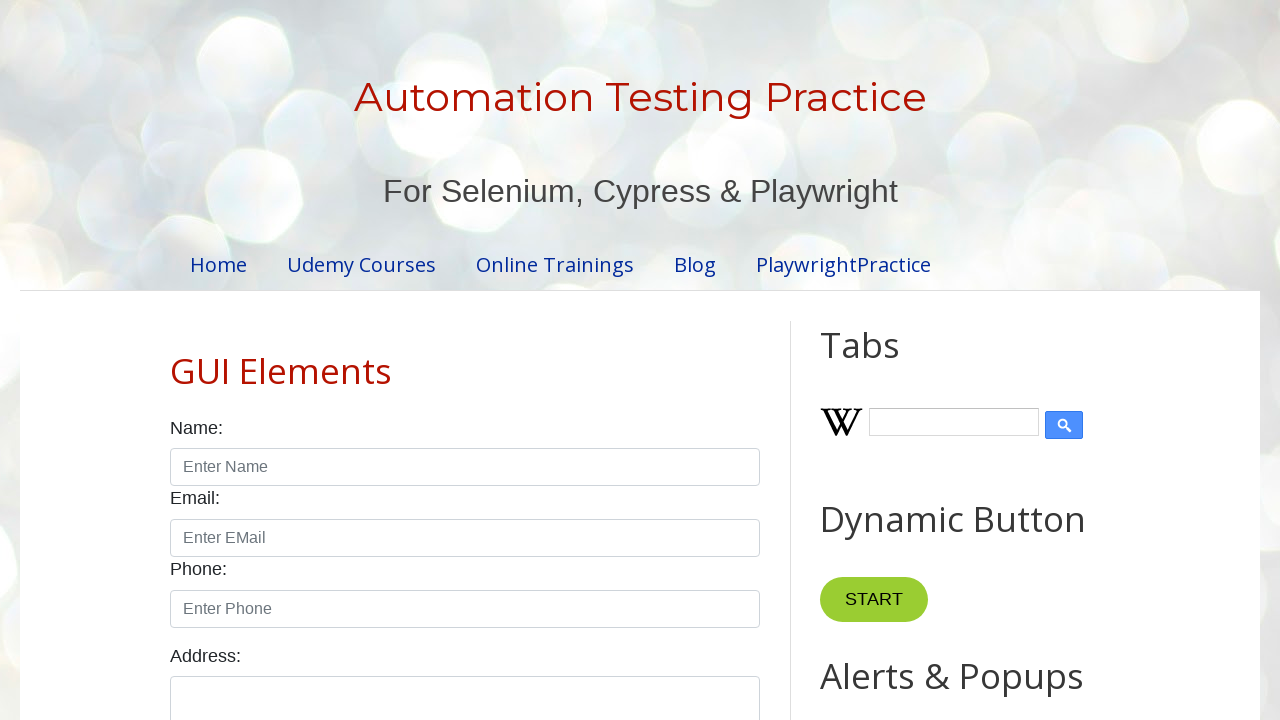

Defined target products: Smartphone and Tablet
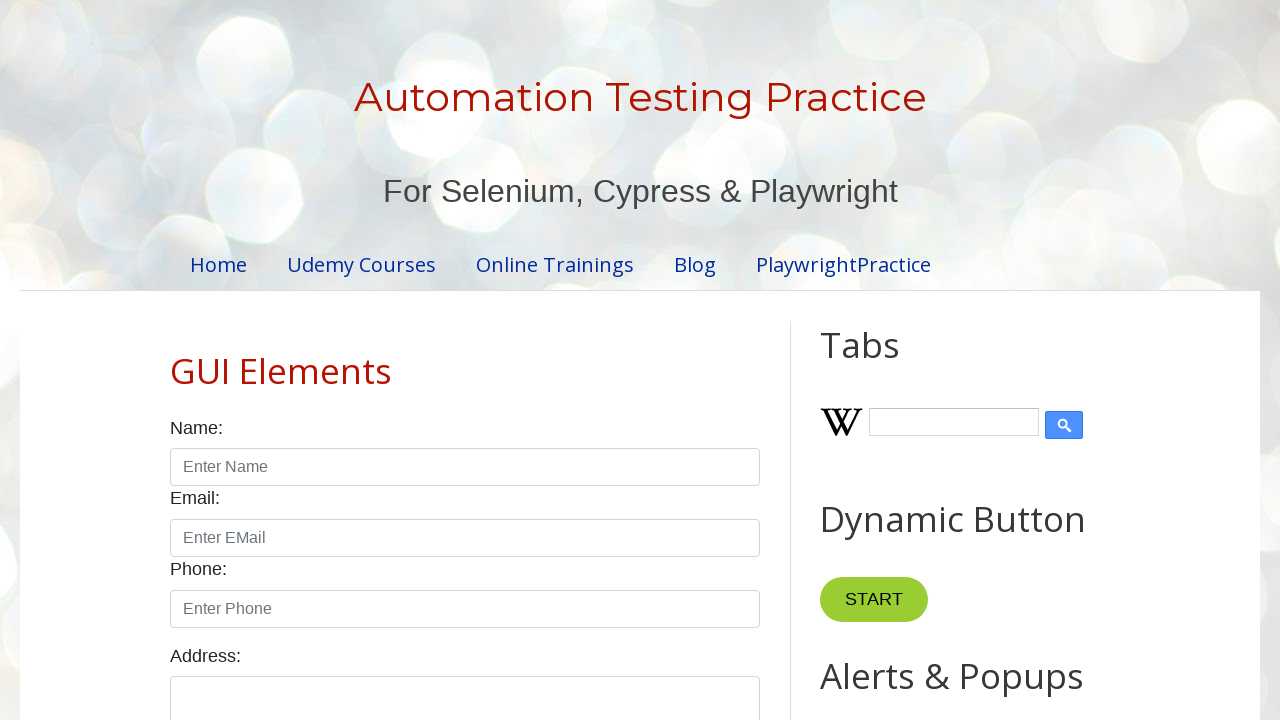

Retrieved all product name elements from table column 2
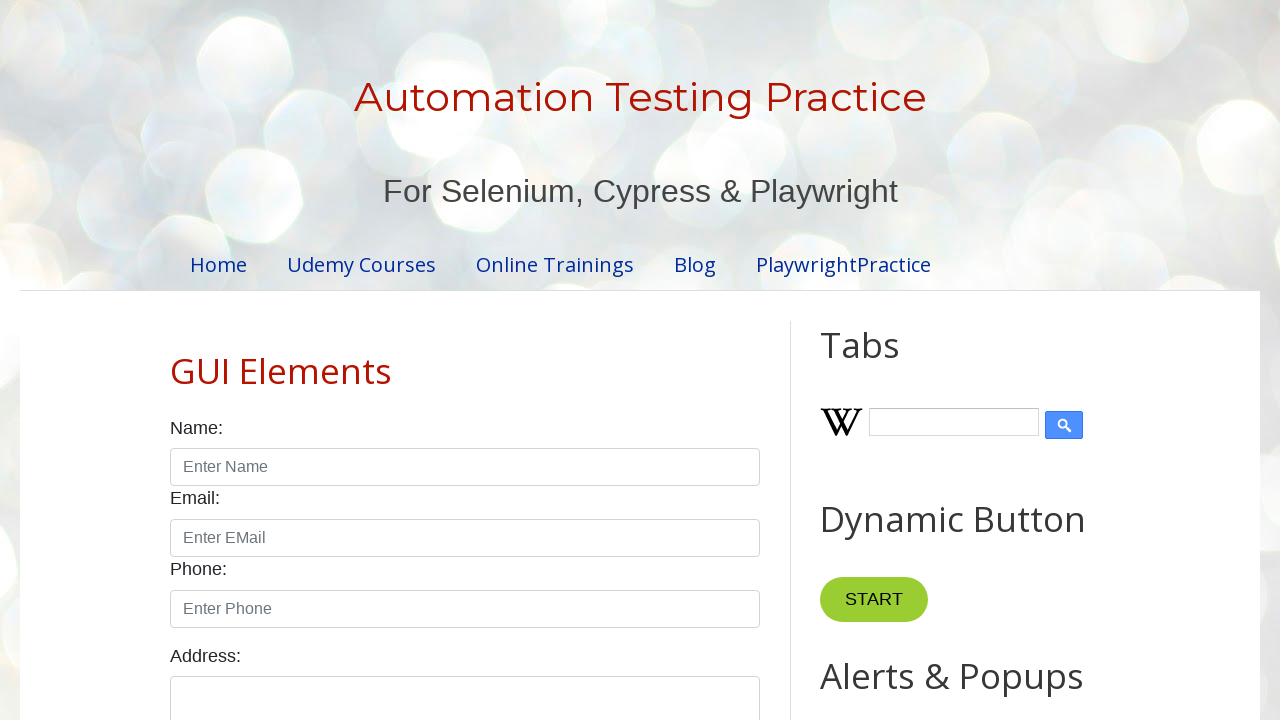

Retrieved product name: 'Smartphone'
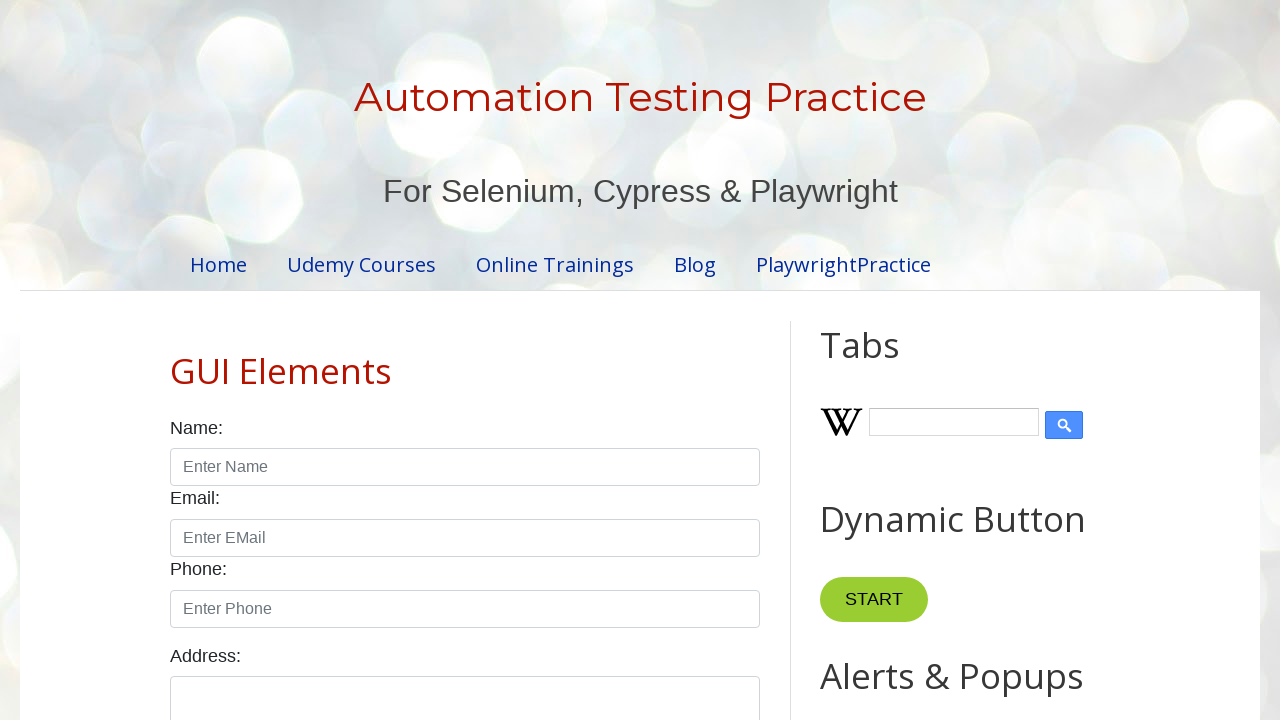

Located checkbox for product 'Smartphone' in row 1
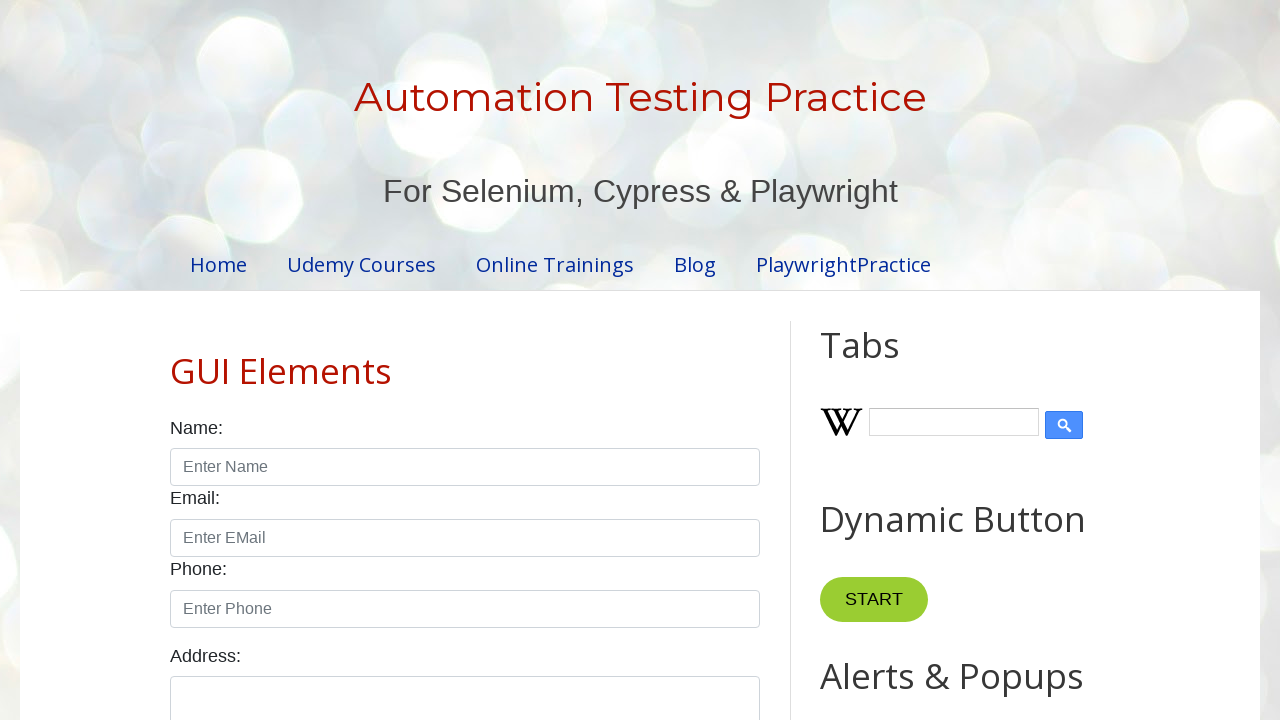

Checked checkbox for product 'Smartphone' at (651, 361) on //div[@class='table-container']/table/tbody/tr[1]/td[4]/input[@type='checkbox']
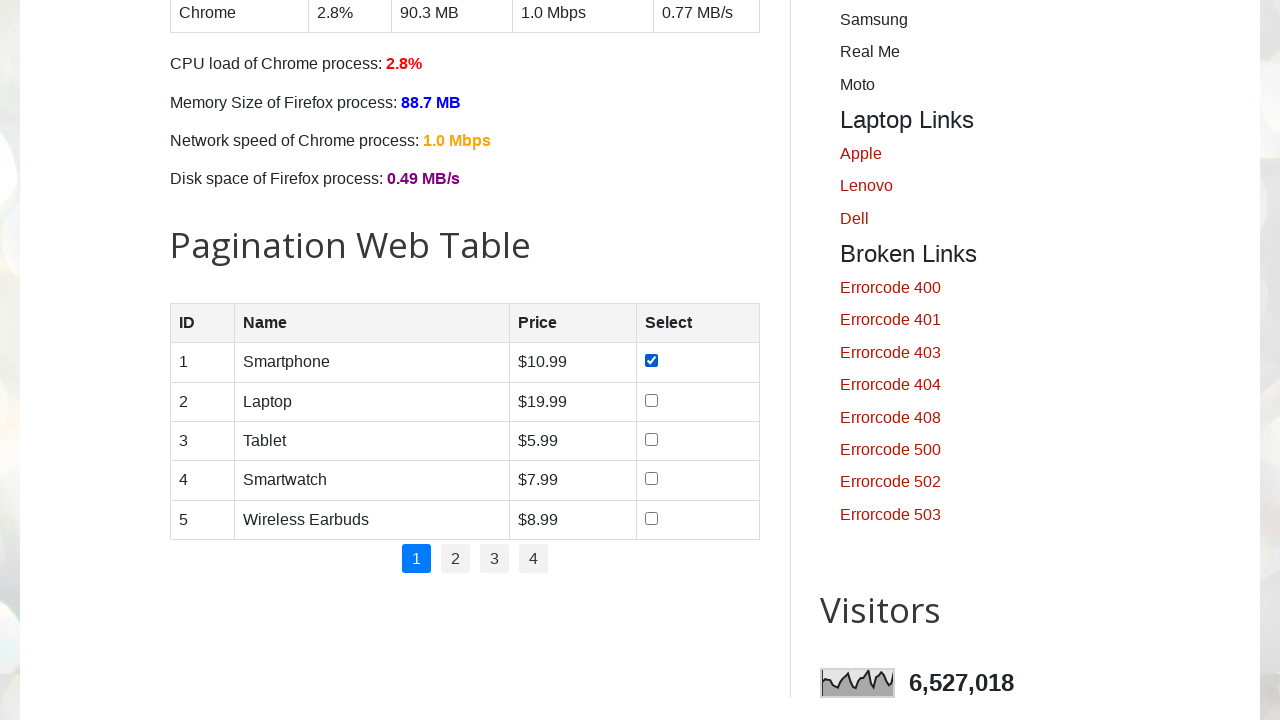

Removed 'Smartphone' from target list
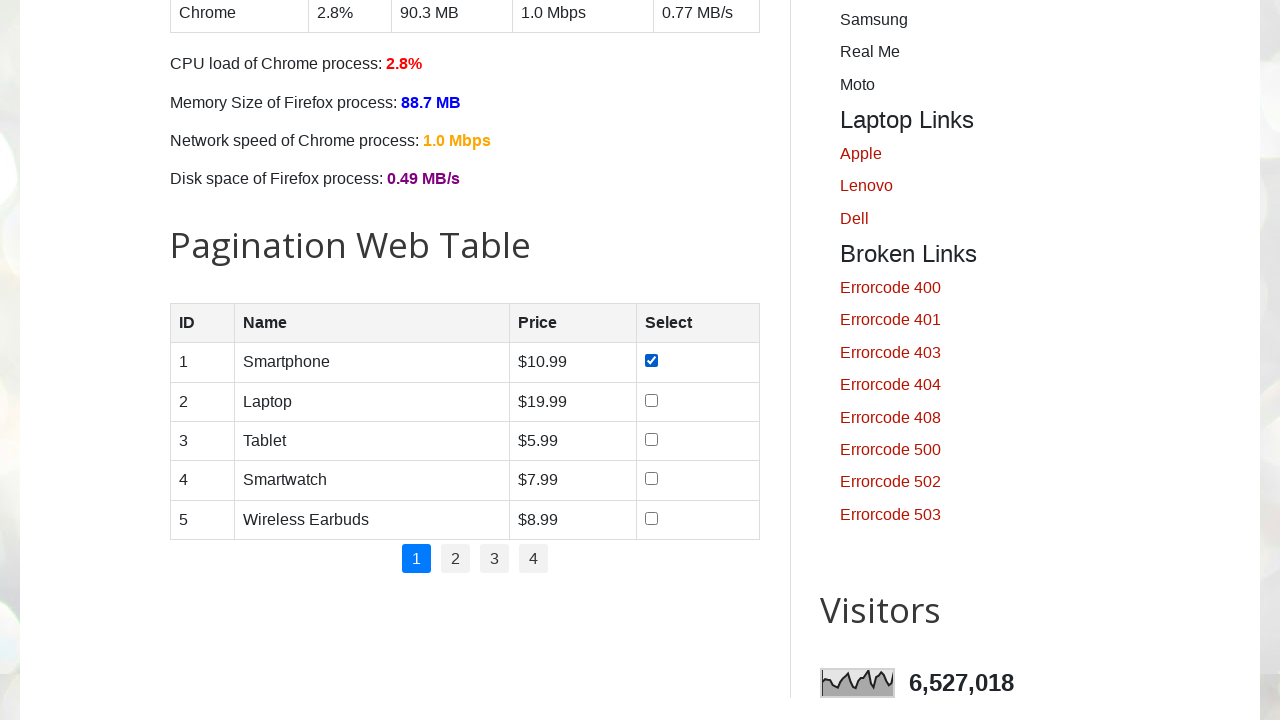

Retrieved product name: 'Laptop'
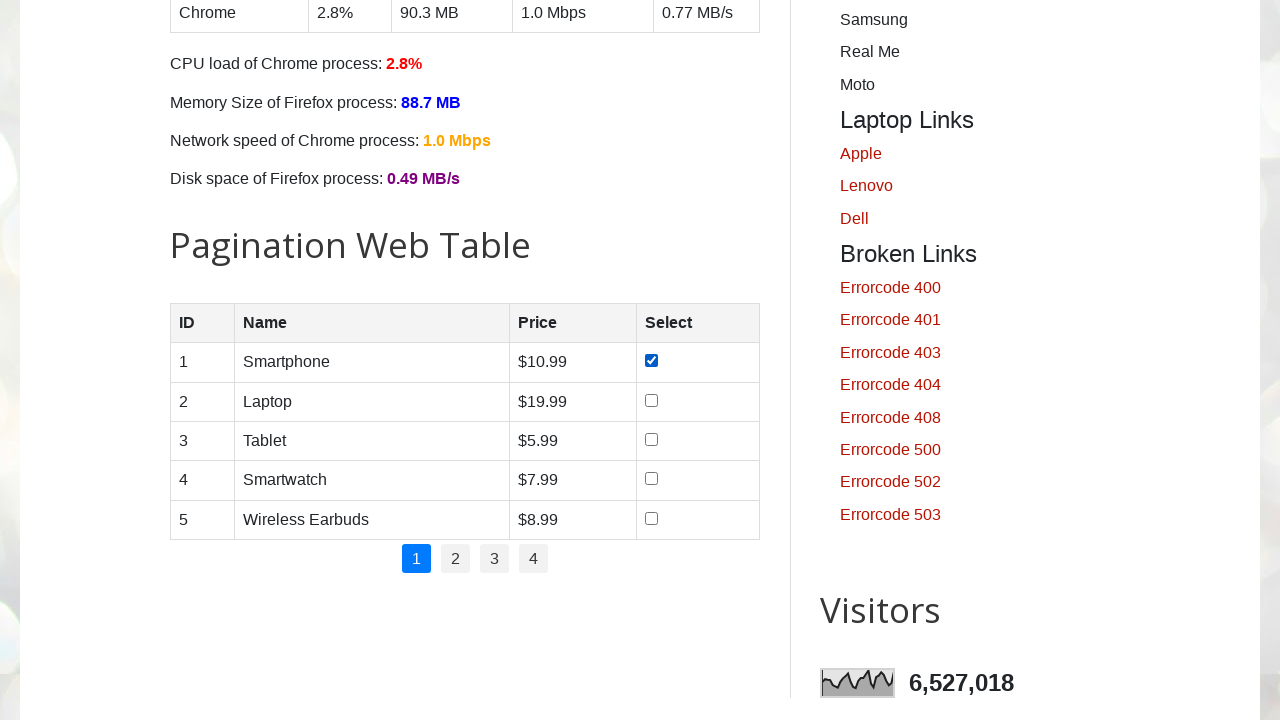

Retrieved product name: 'Tablet'
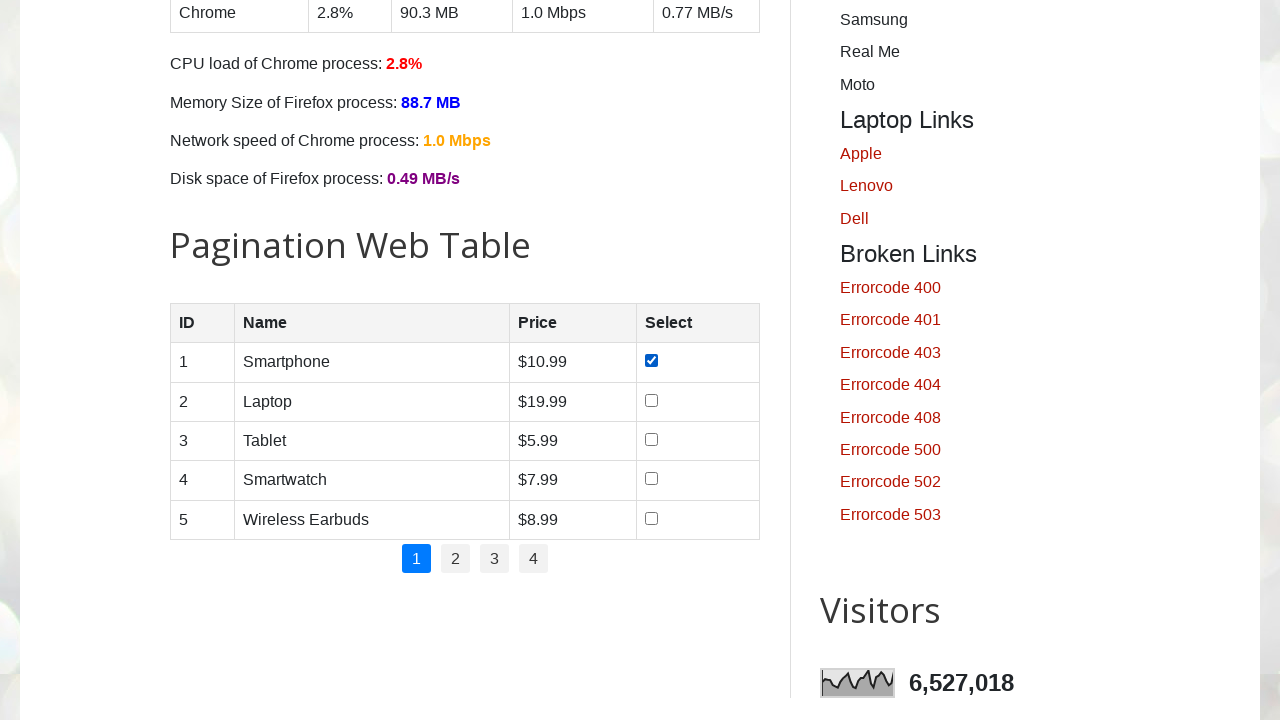

Located checkbox for product 'Tablet' in row 3
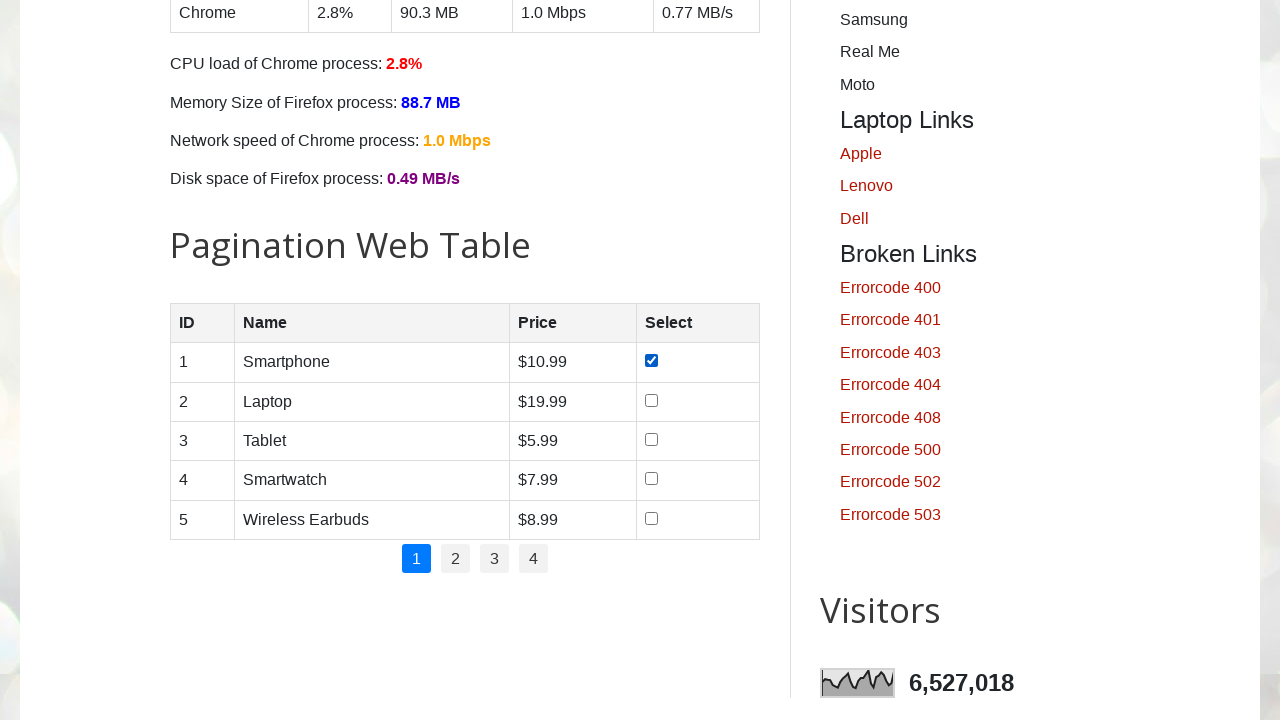

Checked checkbox for product 'Tablet' at (651, 439) on //div[@class='table-container']/table/tbody/tr[3]/td[4]/input[@type='checkbox']
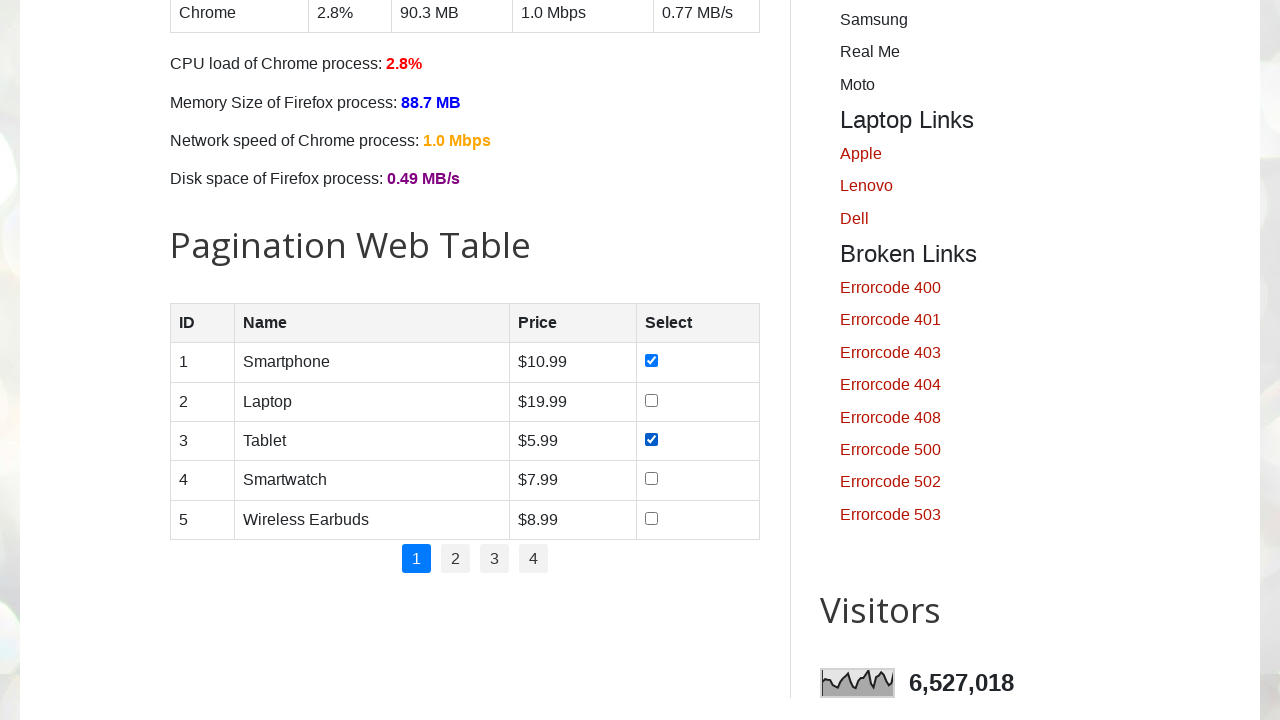

Removed 'Tablet' from target list
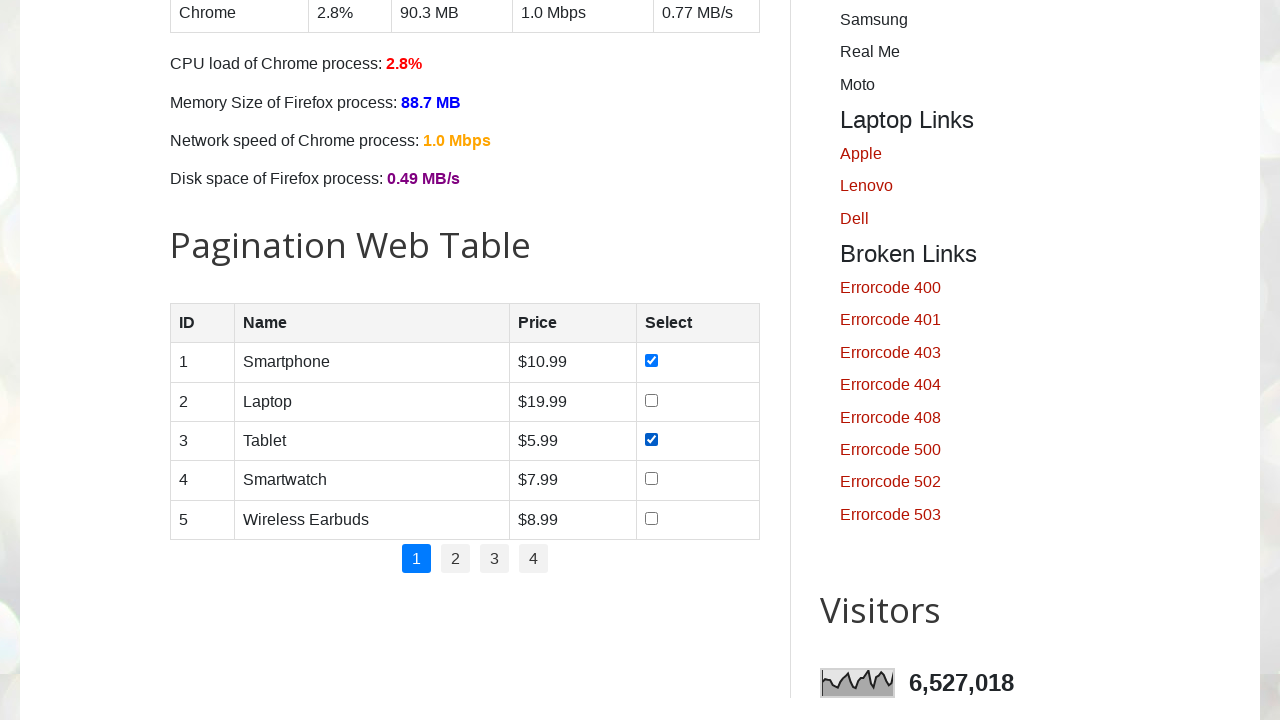

All target products found and selected
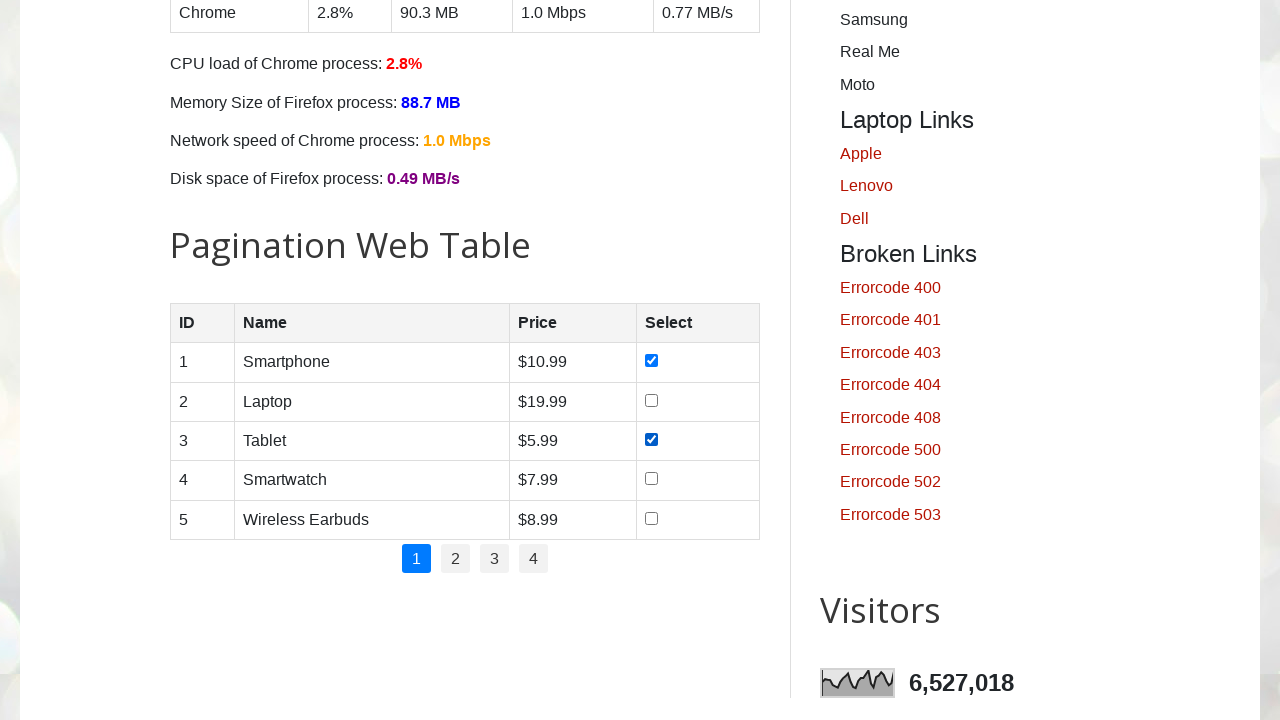

Located pagination links
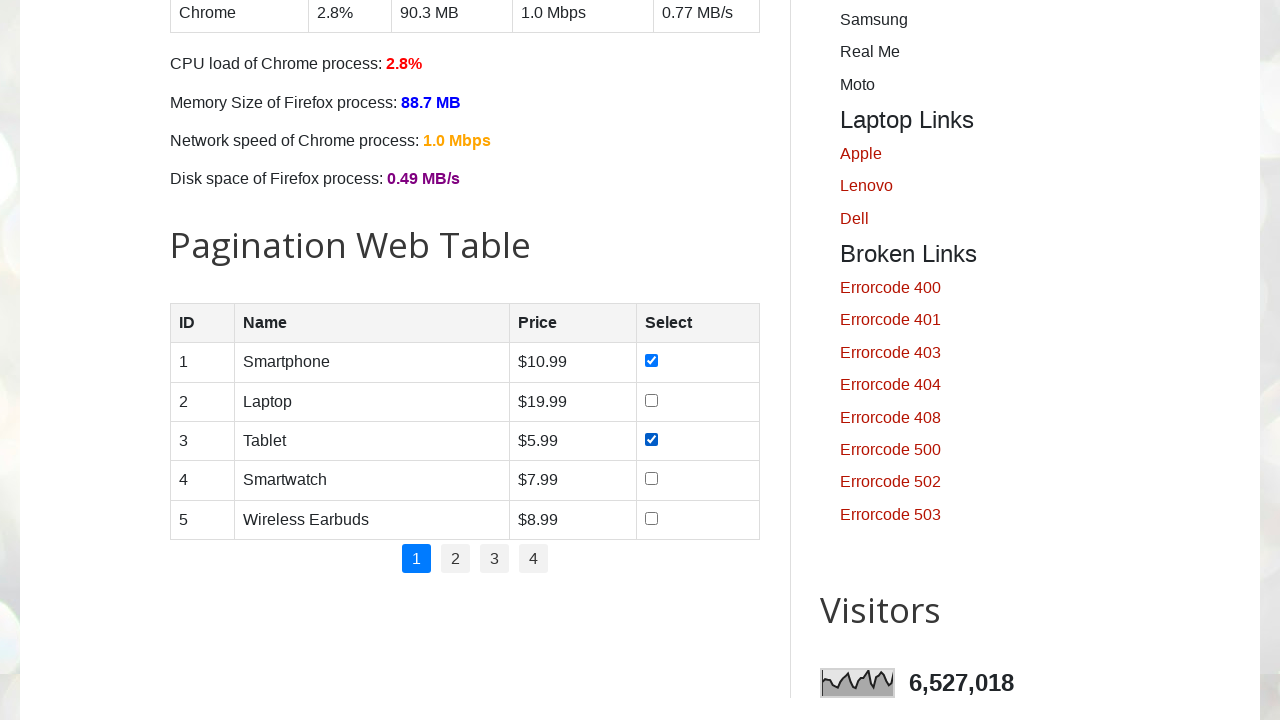

Identified 4 pagination links
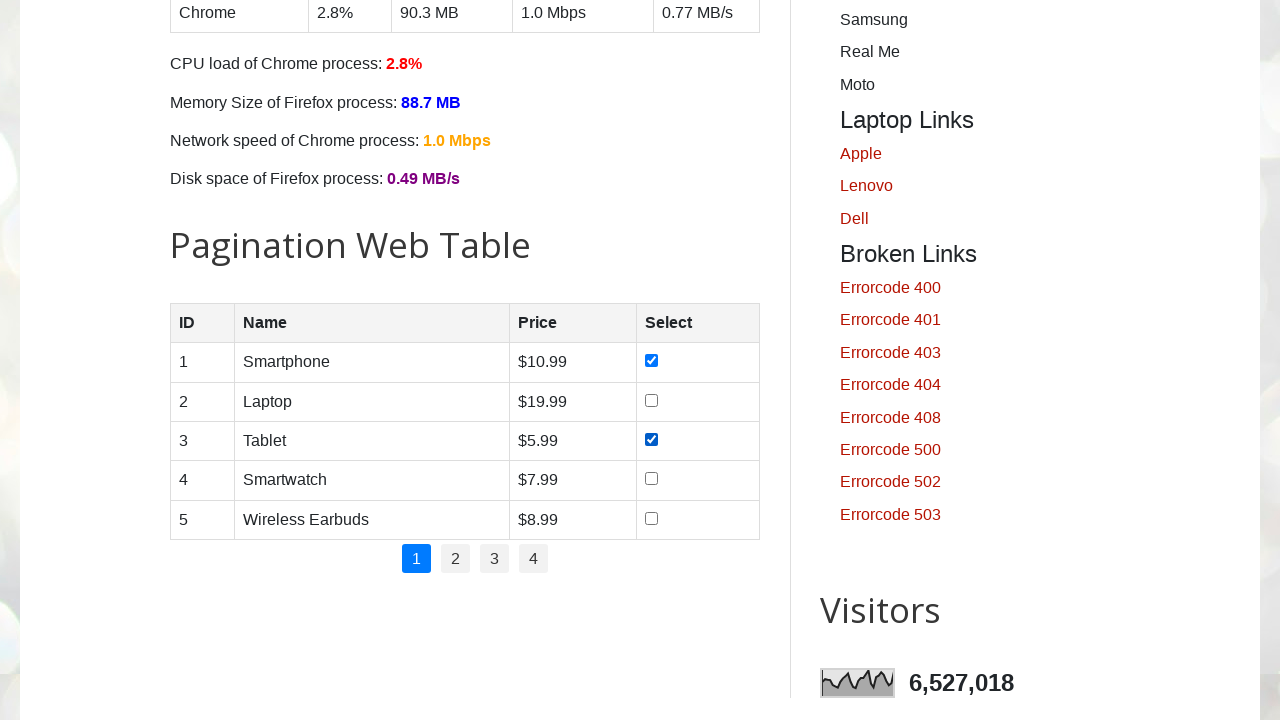

Clicked pagination link 2 at (456, 559) on .pagination li a >> nth=1
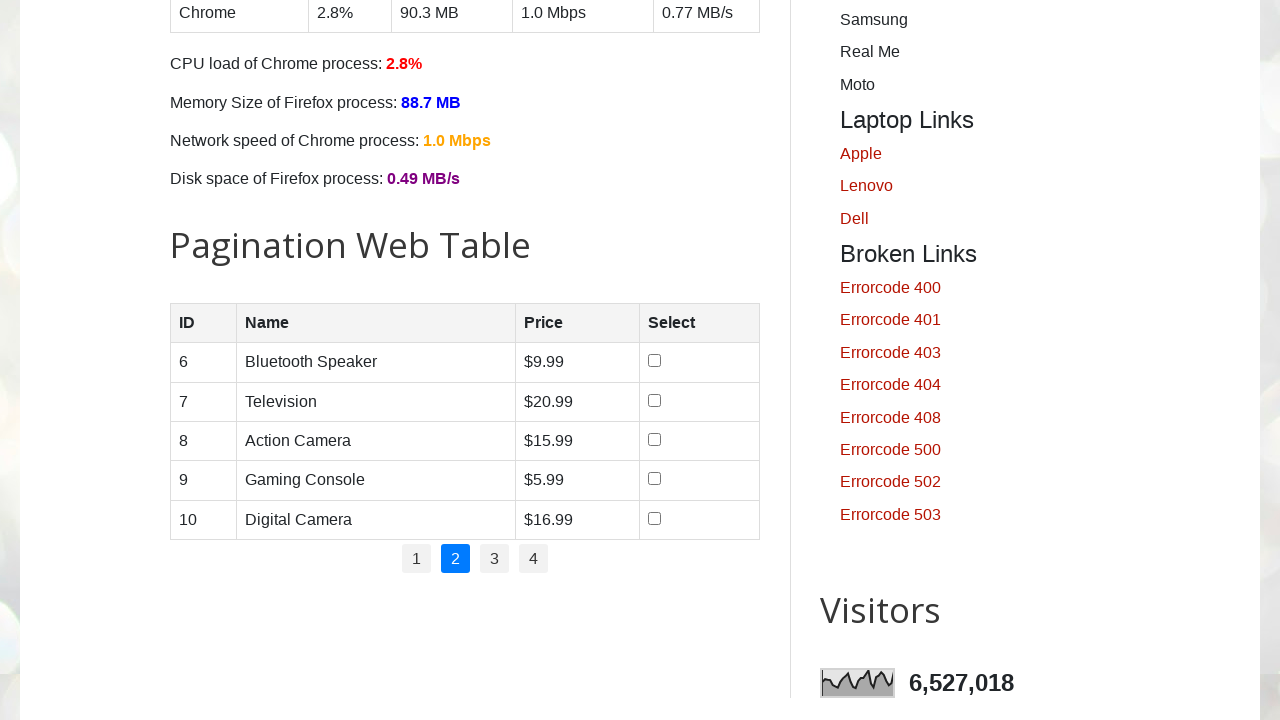

Waited for page 2 content to load
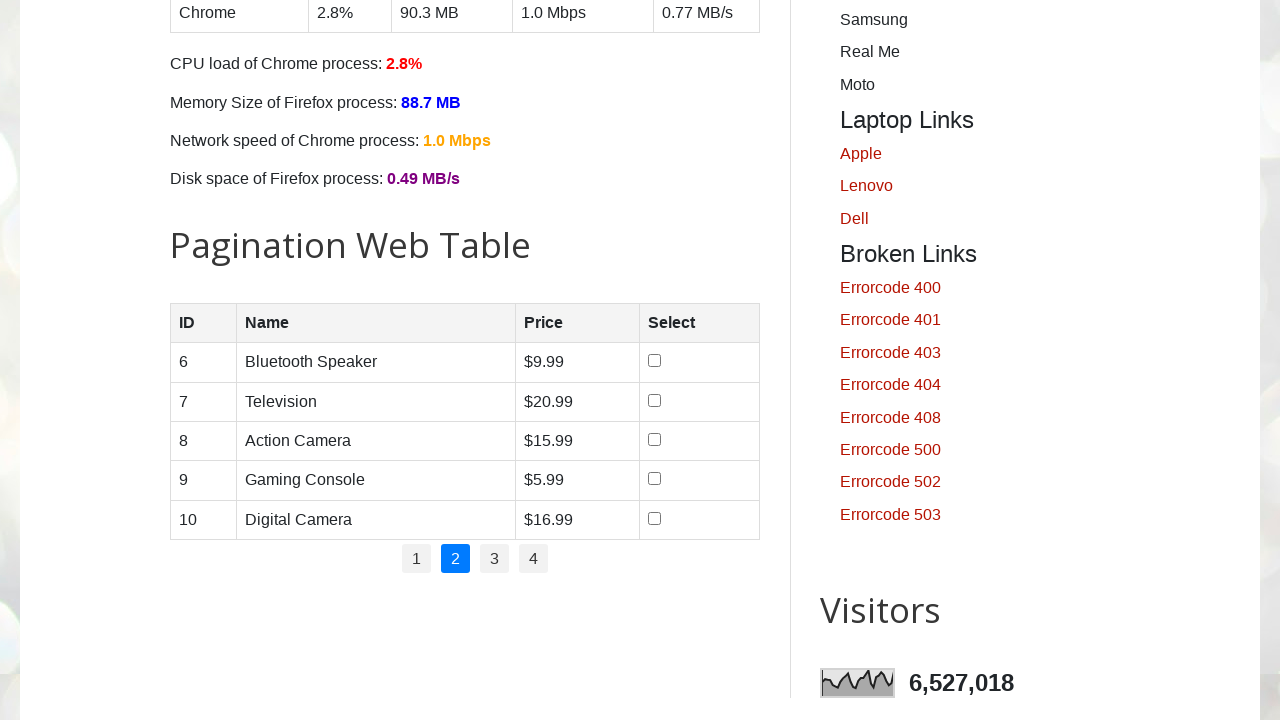

Clicked pagination link 3 at (494, 559) on .pagination li a >> nth=2
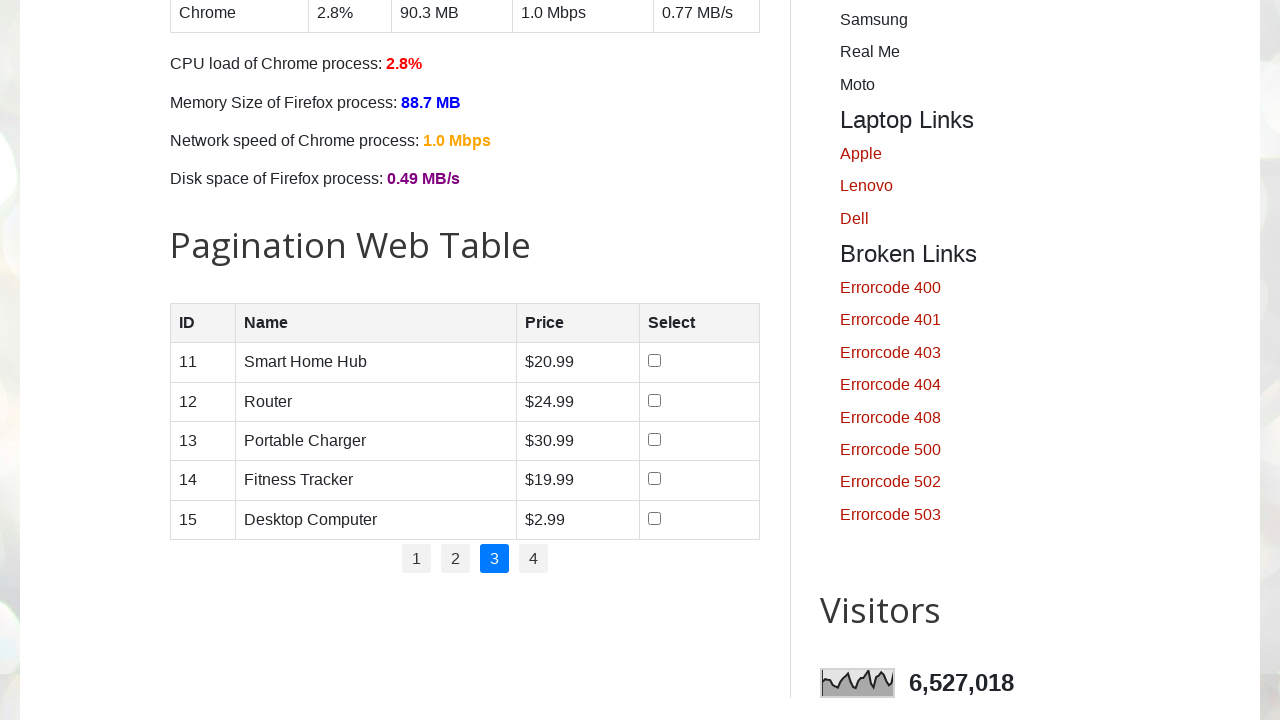

Waited for page 3 content to load
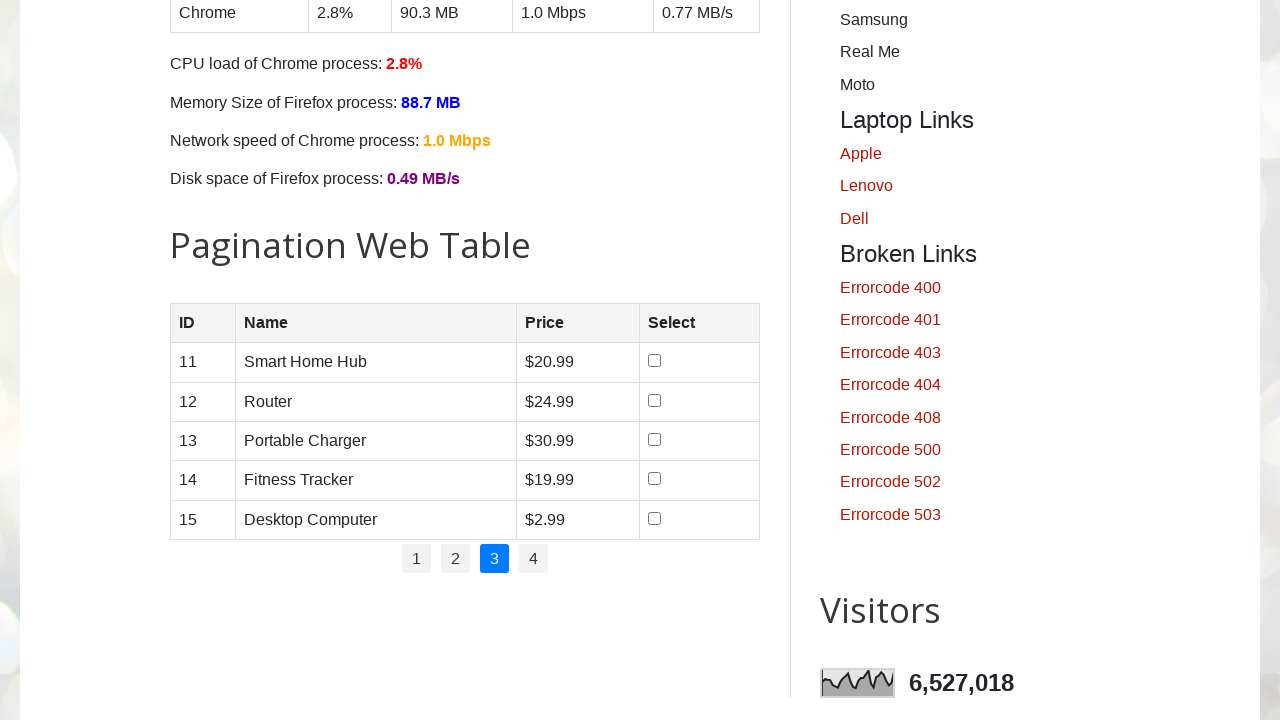

Clicked pagination link 4 at (534, 559) on .pagination li a >> nth=3
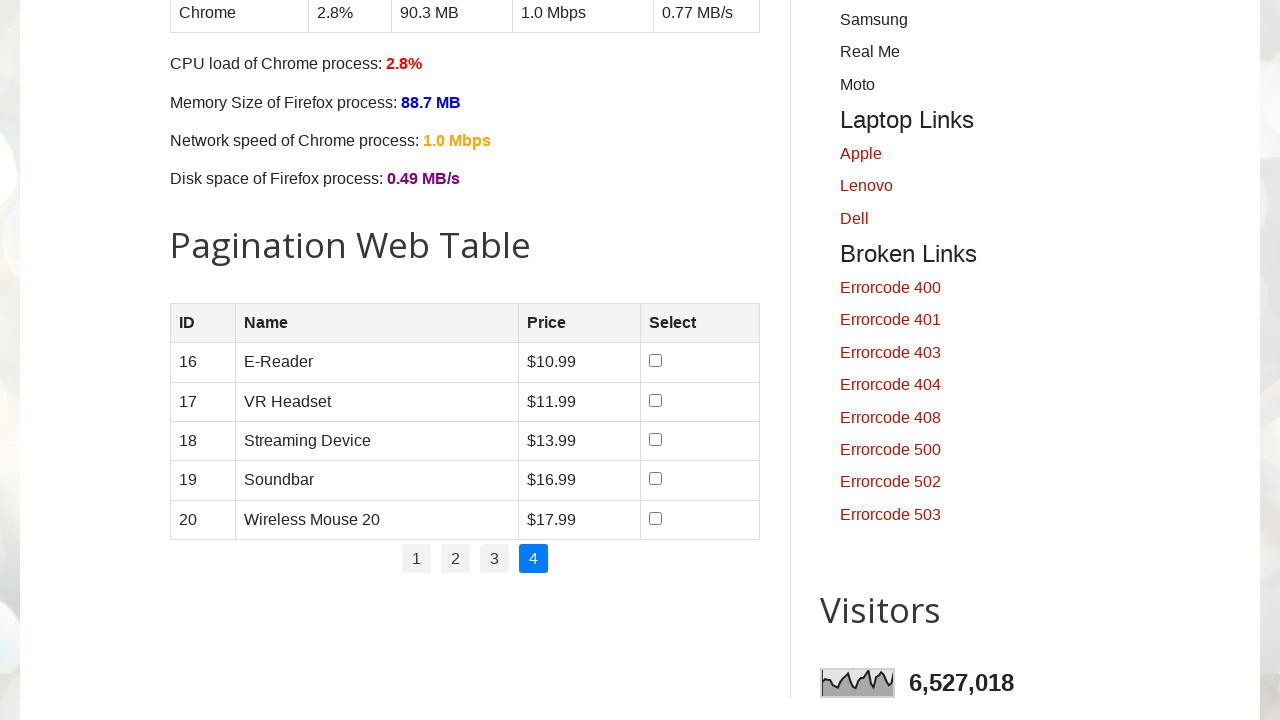

Waited for page 4 content to load
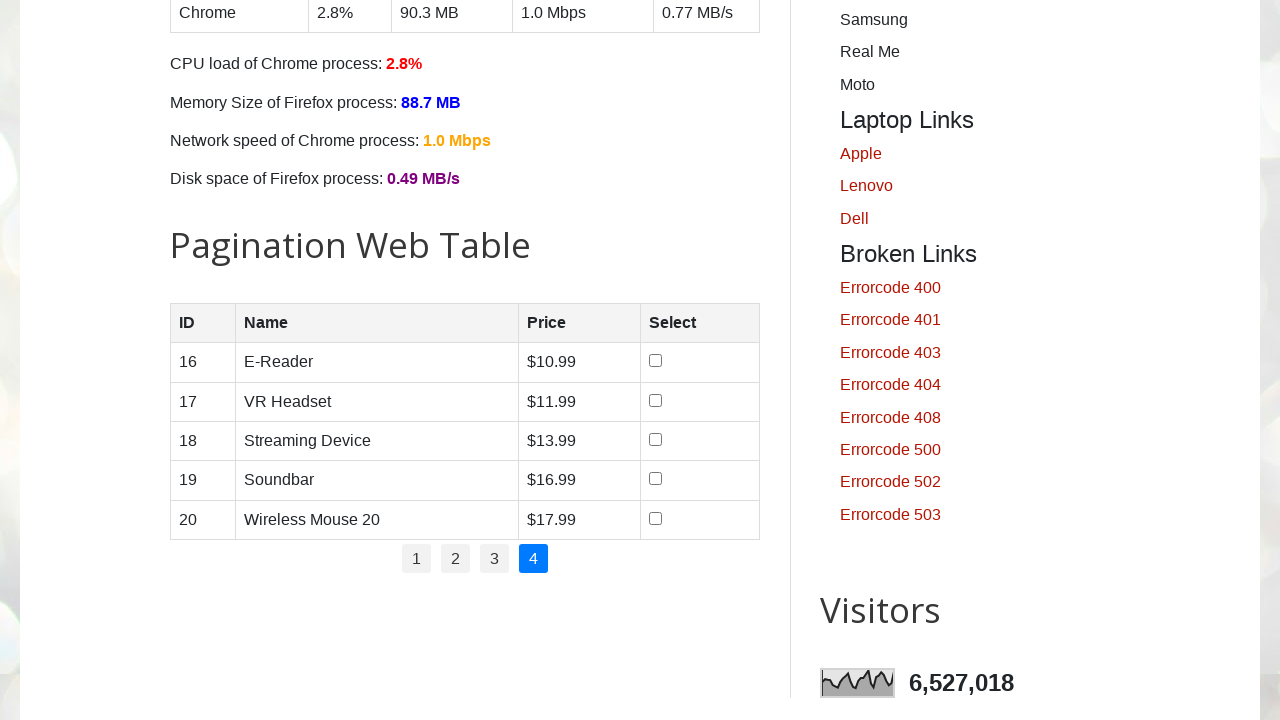

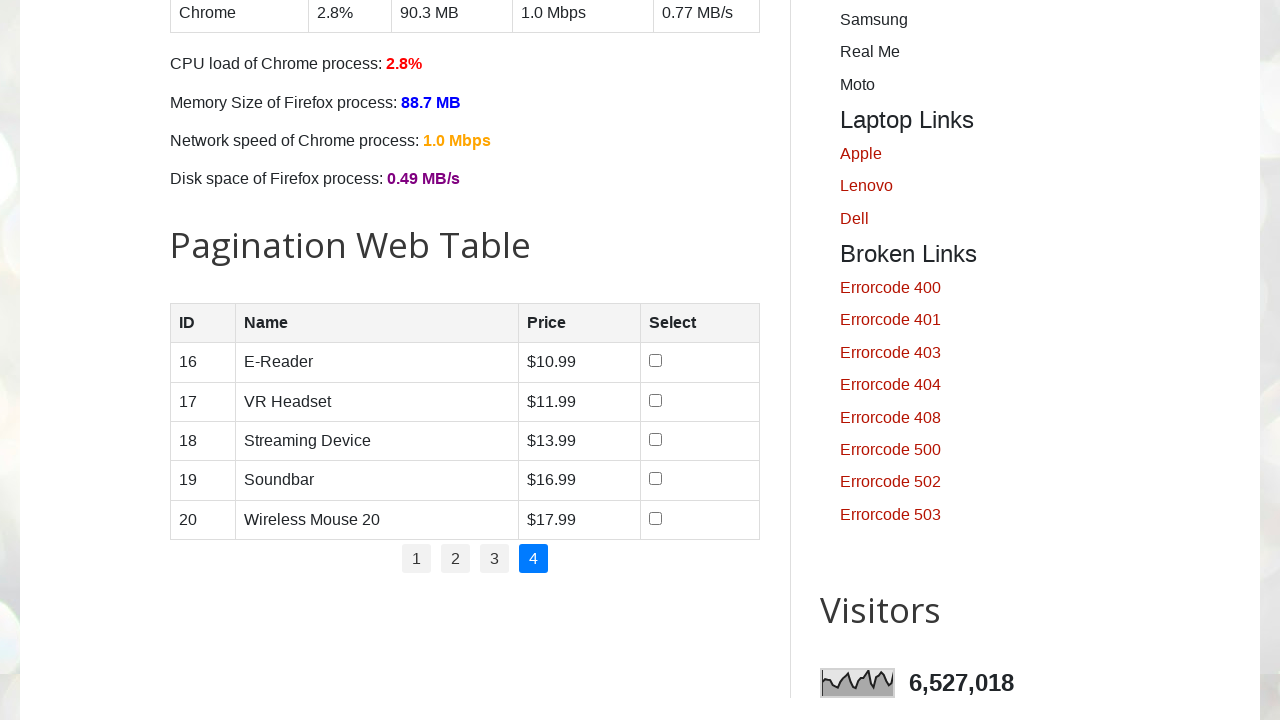